Tests FAQ accordion item 2 - clicks on the second accordion heading and verifies the panel displays information about one scooter per order.

Starting URL: https://qa-scooter.praktikum-services.ru/

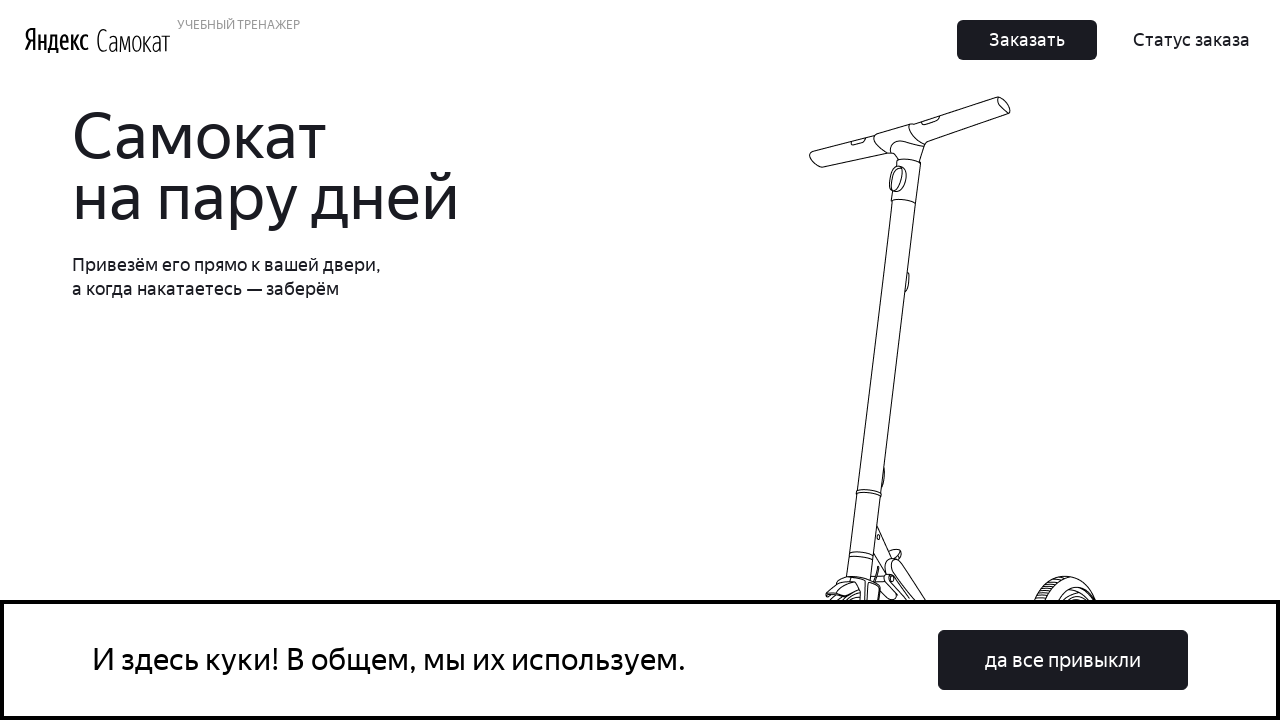

Scrolled second FAQ accordion item into view
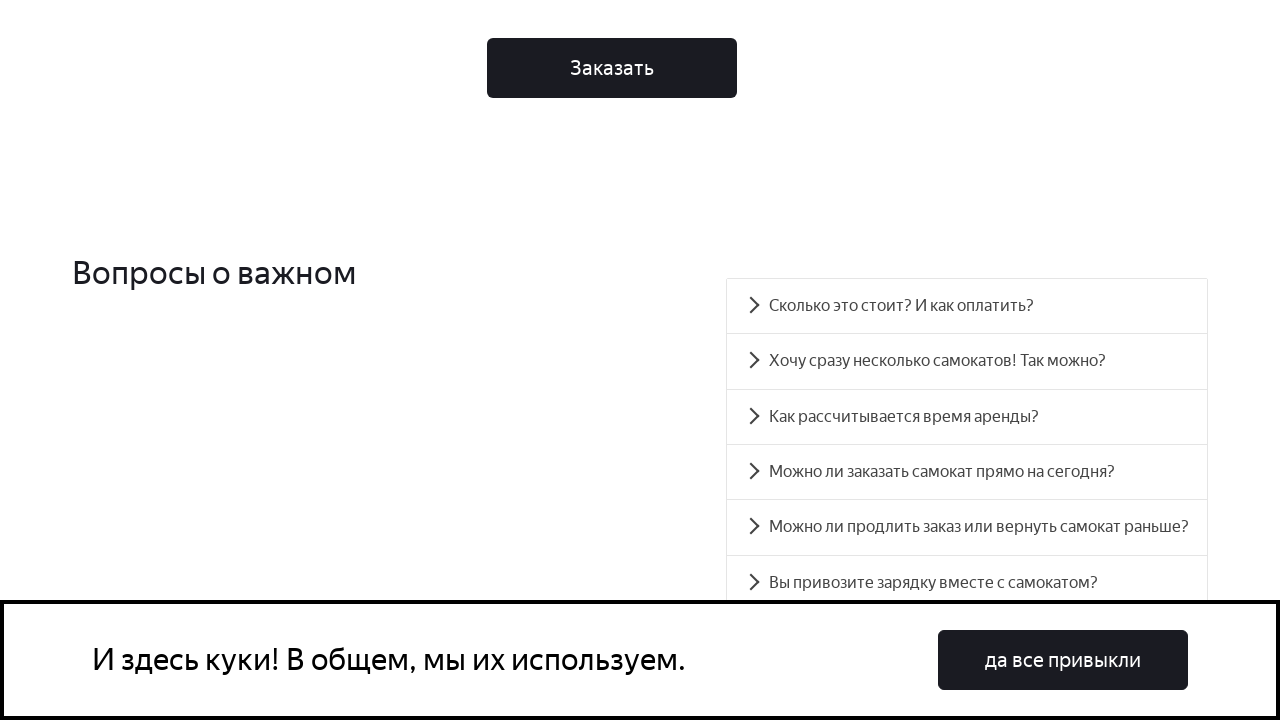

Clicked second FAQ accordion heading to expand panel at (967, 361) on xpath=//div[@class = 'accordion__item'][2]
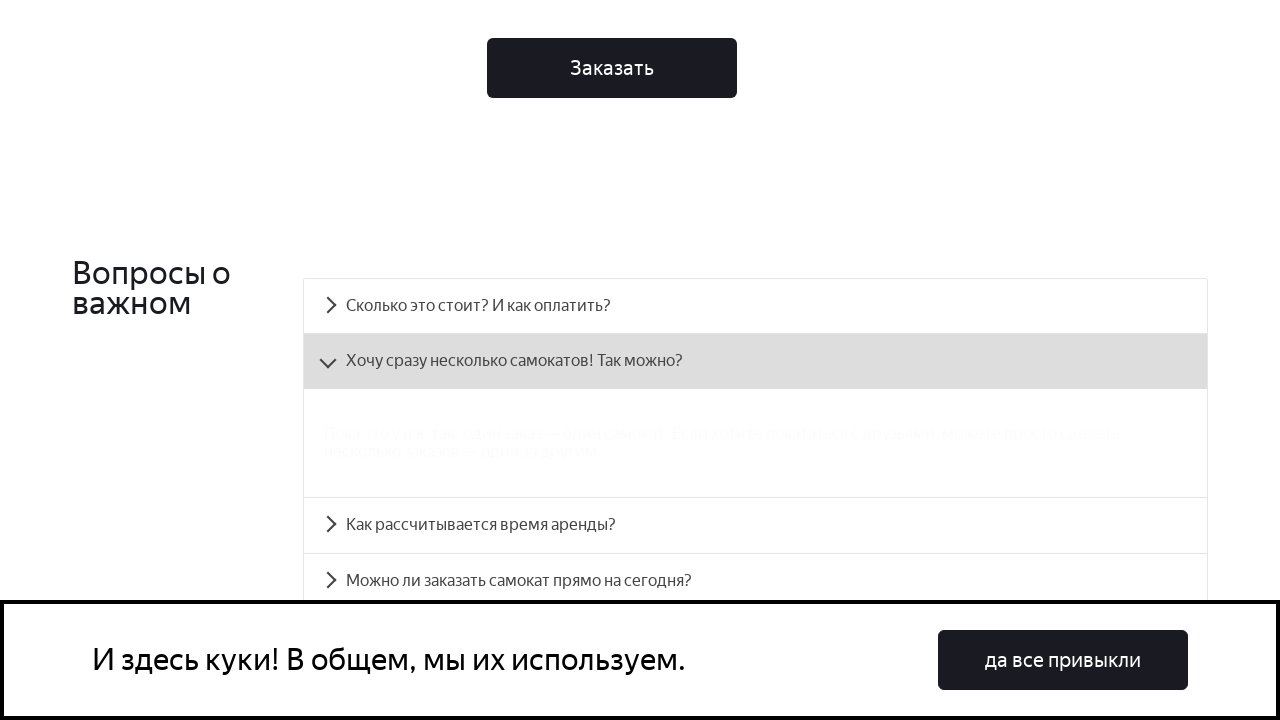

FAQ accordion panel expanded and became visible
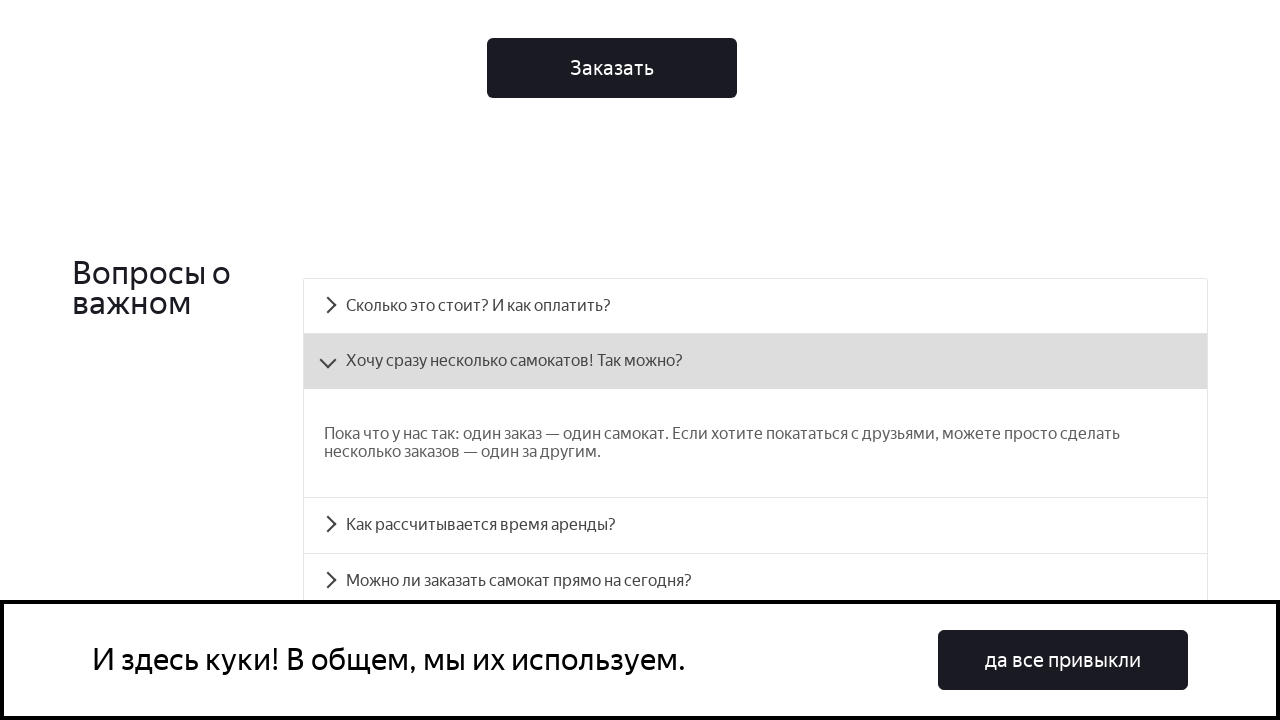

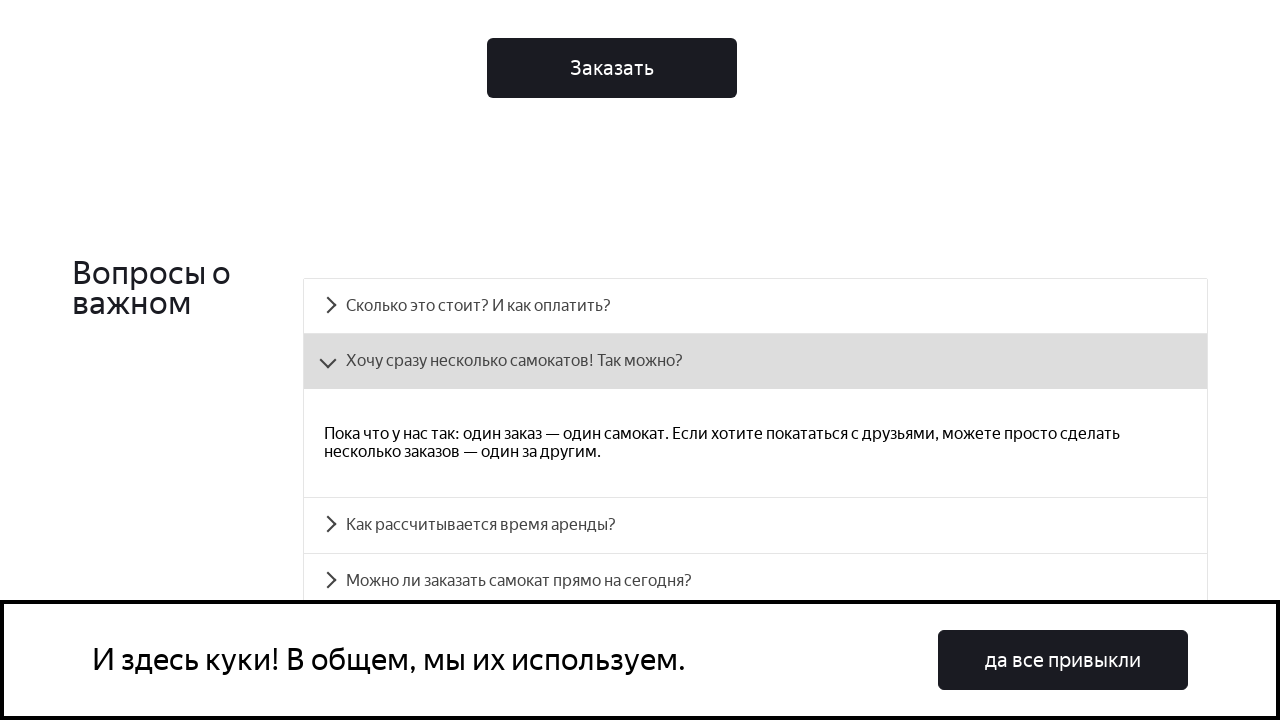